Visits the JPL Space page and clicks the full image button to view the featured Mars image

Starting URL: https://data-class-jpl-space.s3.amazonaws.com/JPL_Space/index.html

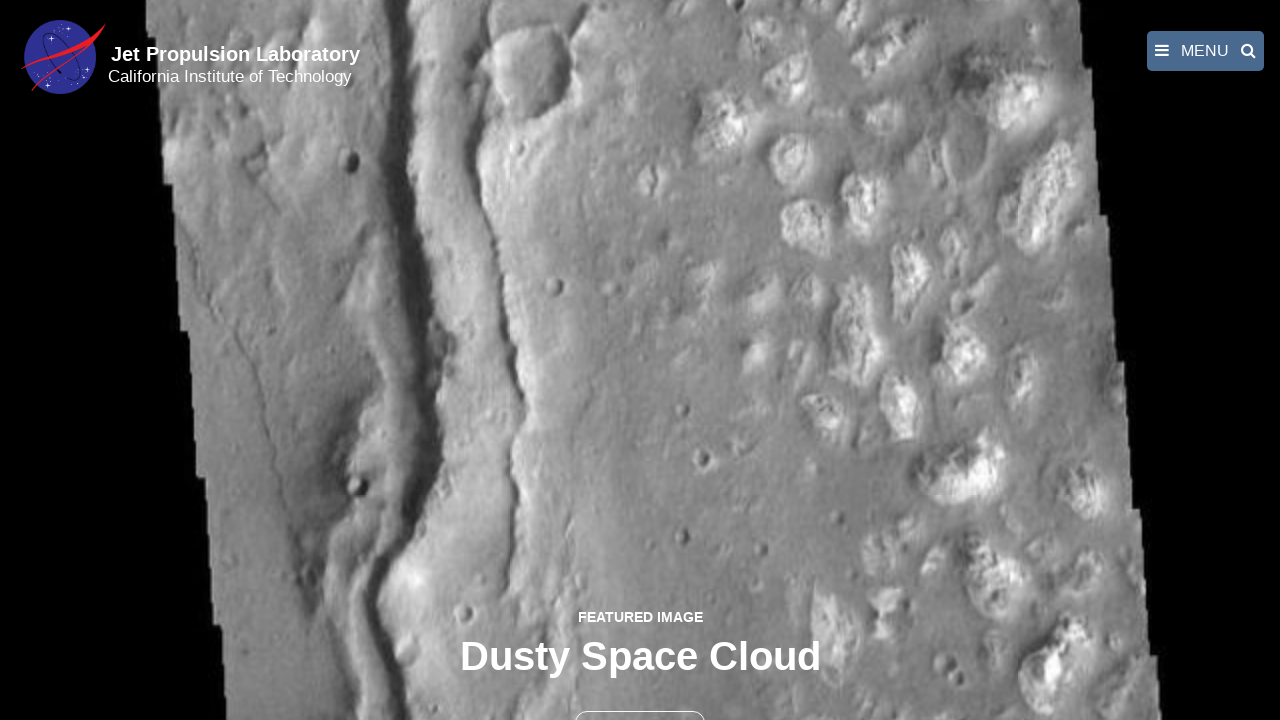

Navigated to JPL Space page
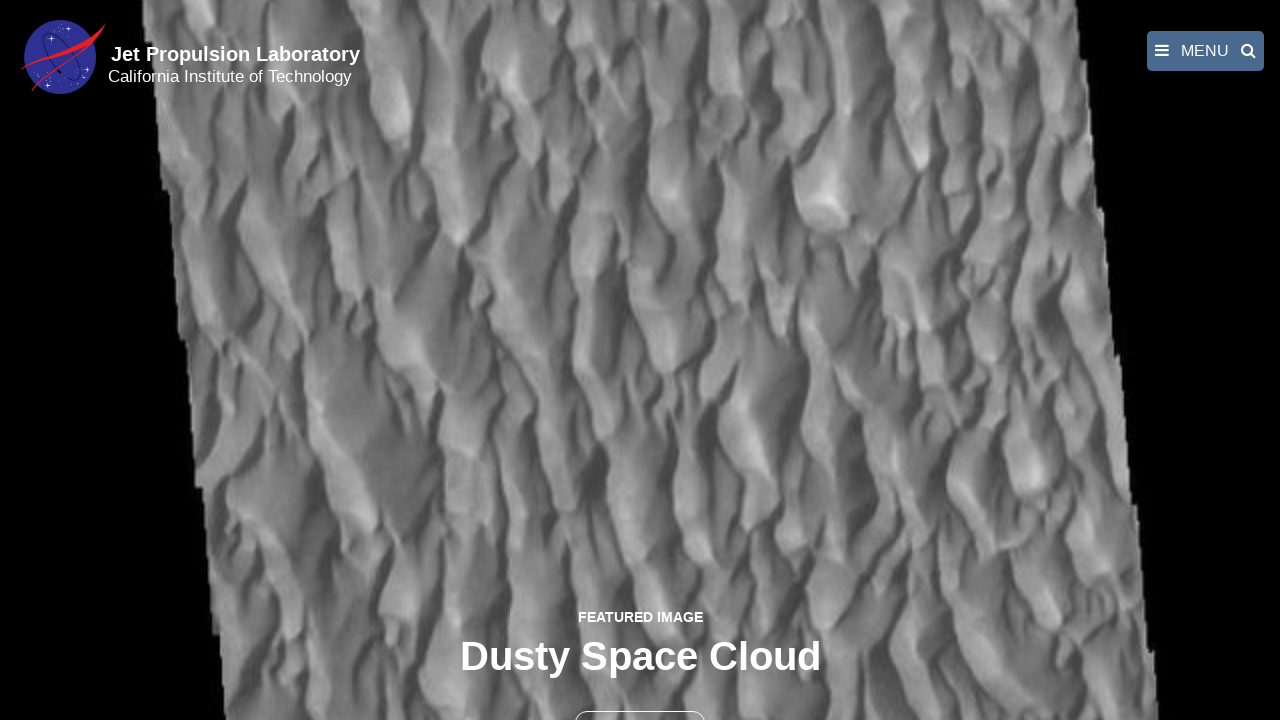

Clicked the full image button to view featured Mars image at (640, 699) on button >> nth=1
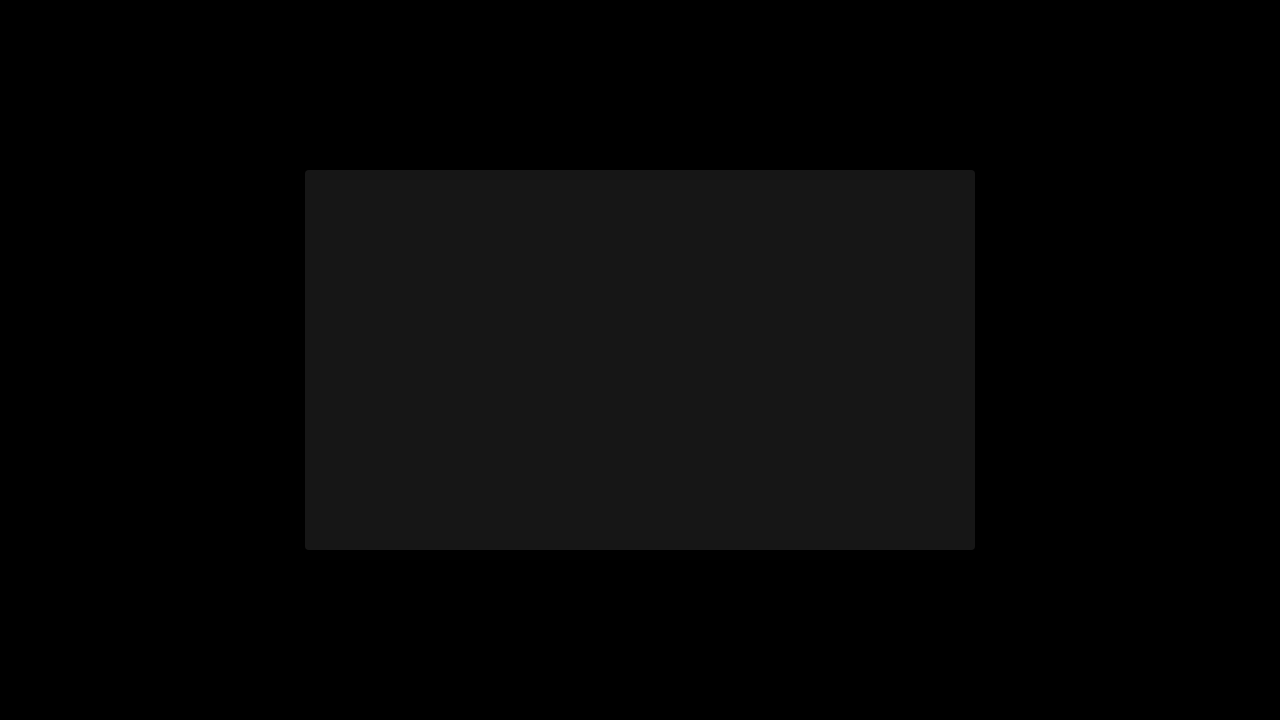

Featured Mars image loaded in fancybox viewer
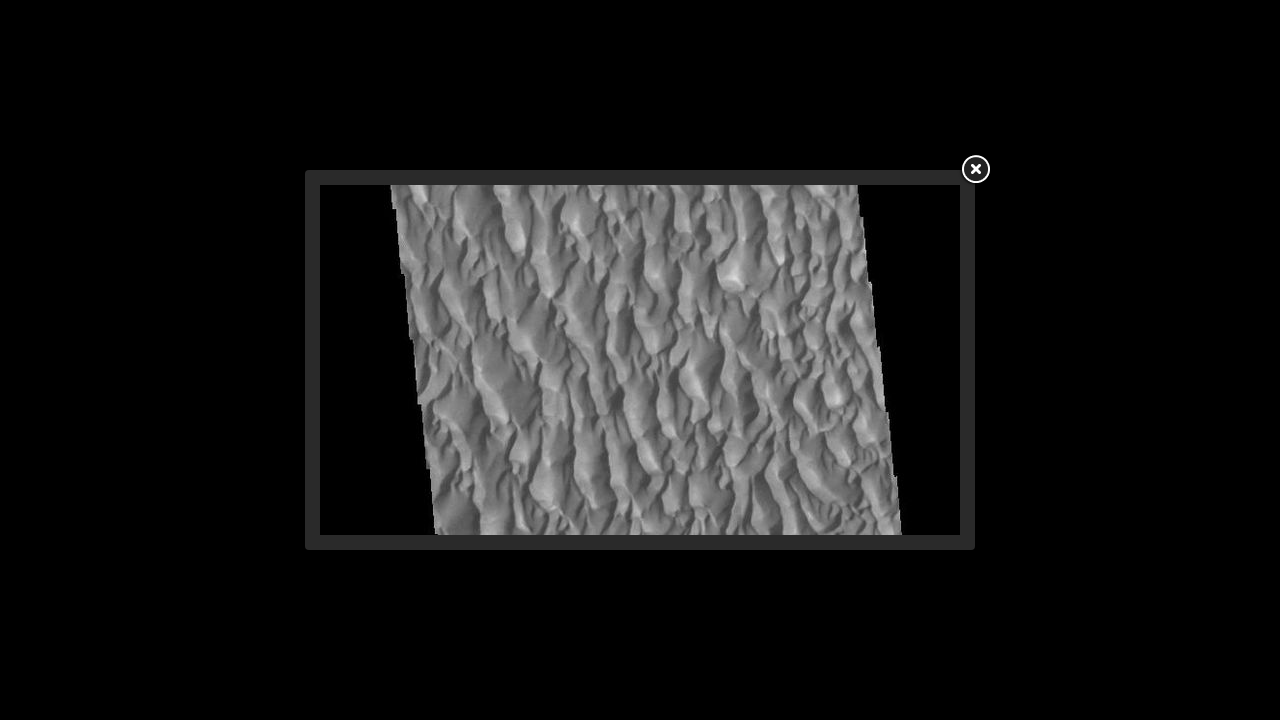

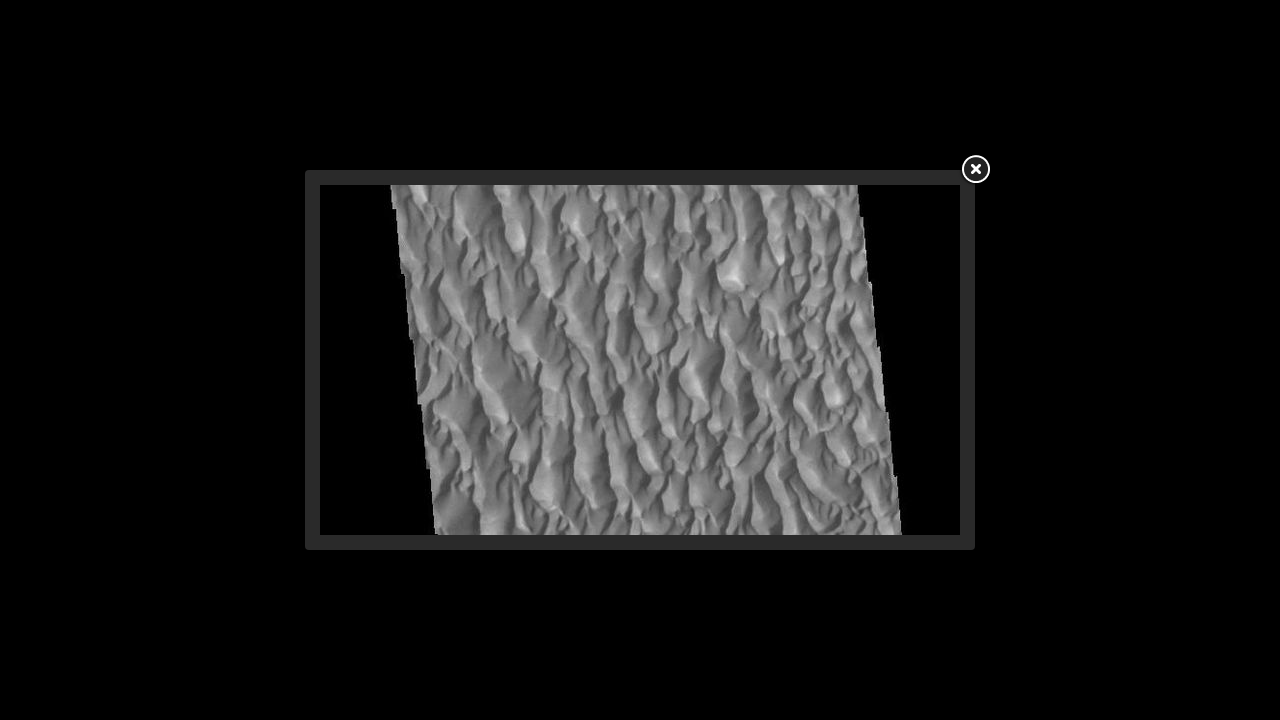